Tests drag and drop functionality by dragging element A to element B's position and verifying the text content switches

Starting URL: https://the-internet.herokuapp.com/drag_and_drop

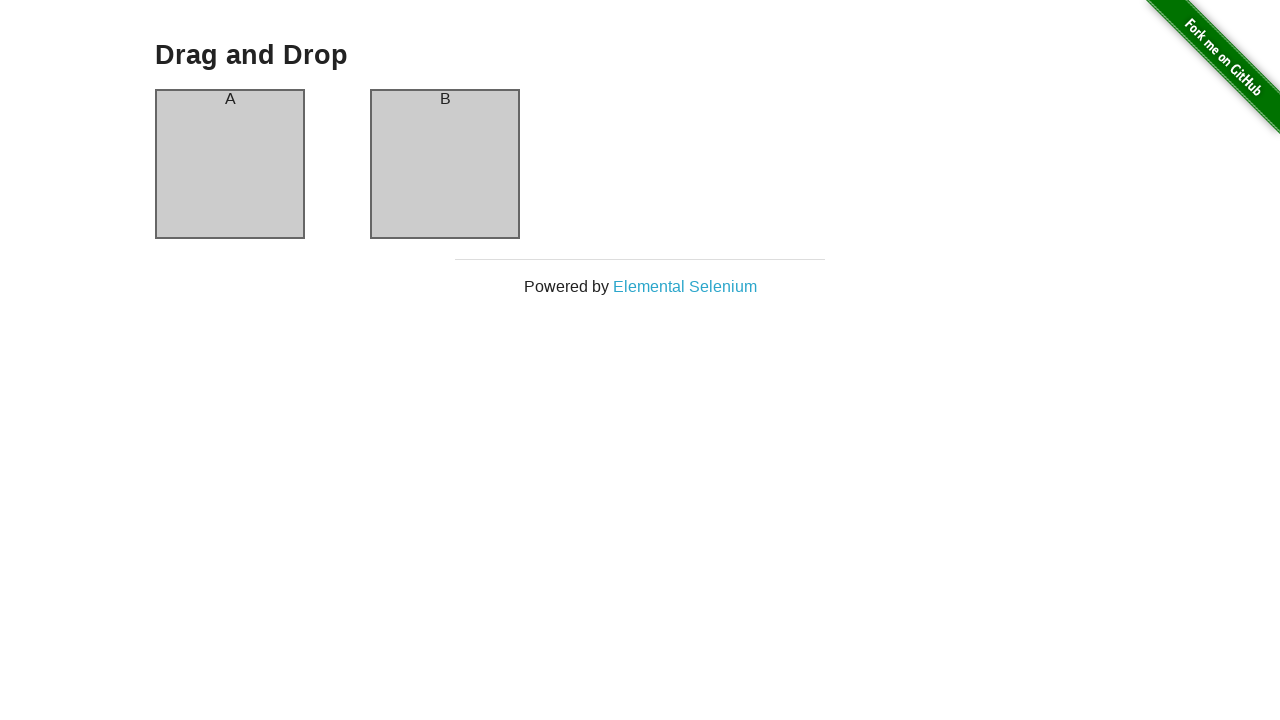

Verified that column A contains 'A'
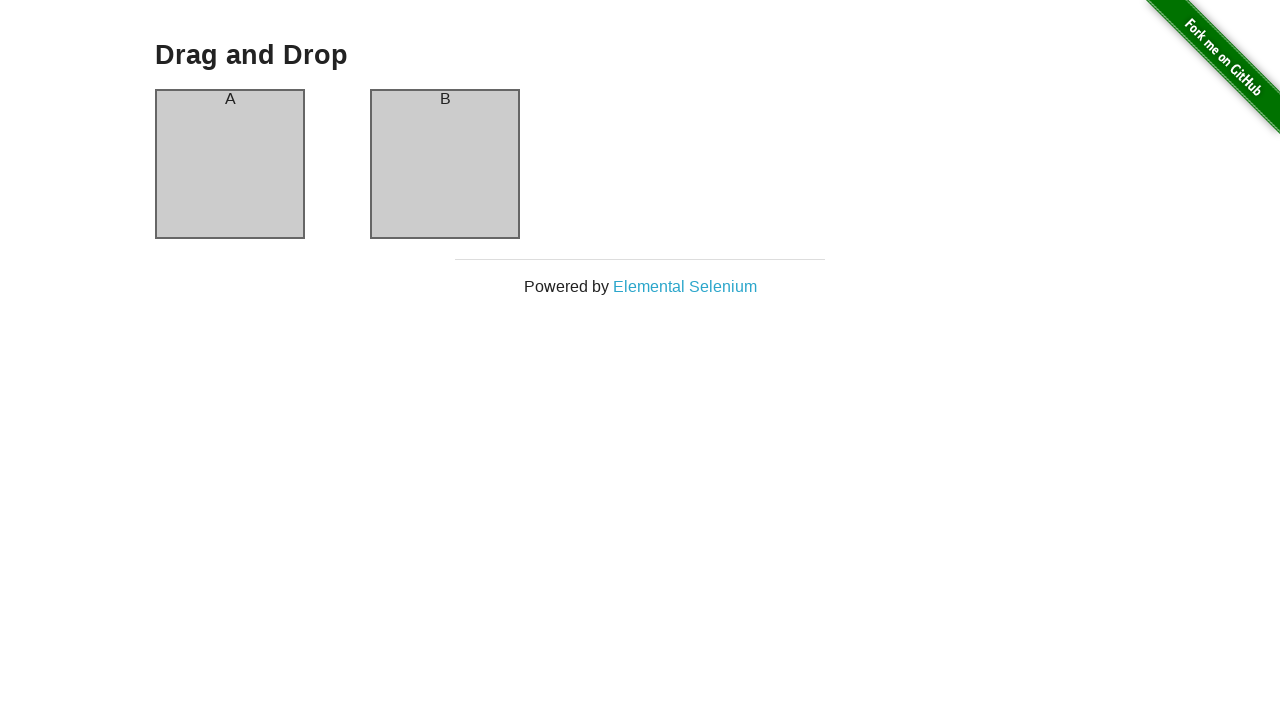

Verified that column B contains 'B'
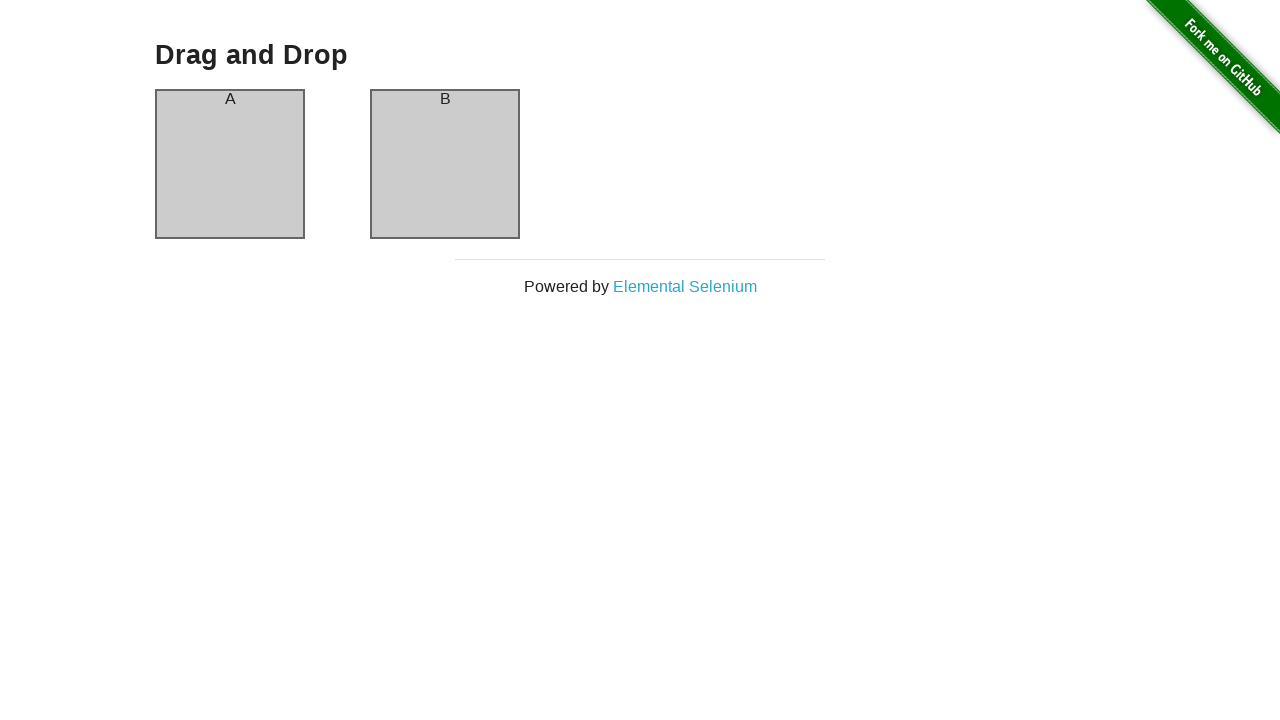

Dragged element A to element B's position at (445, 164)
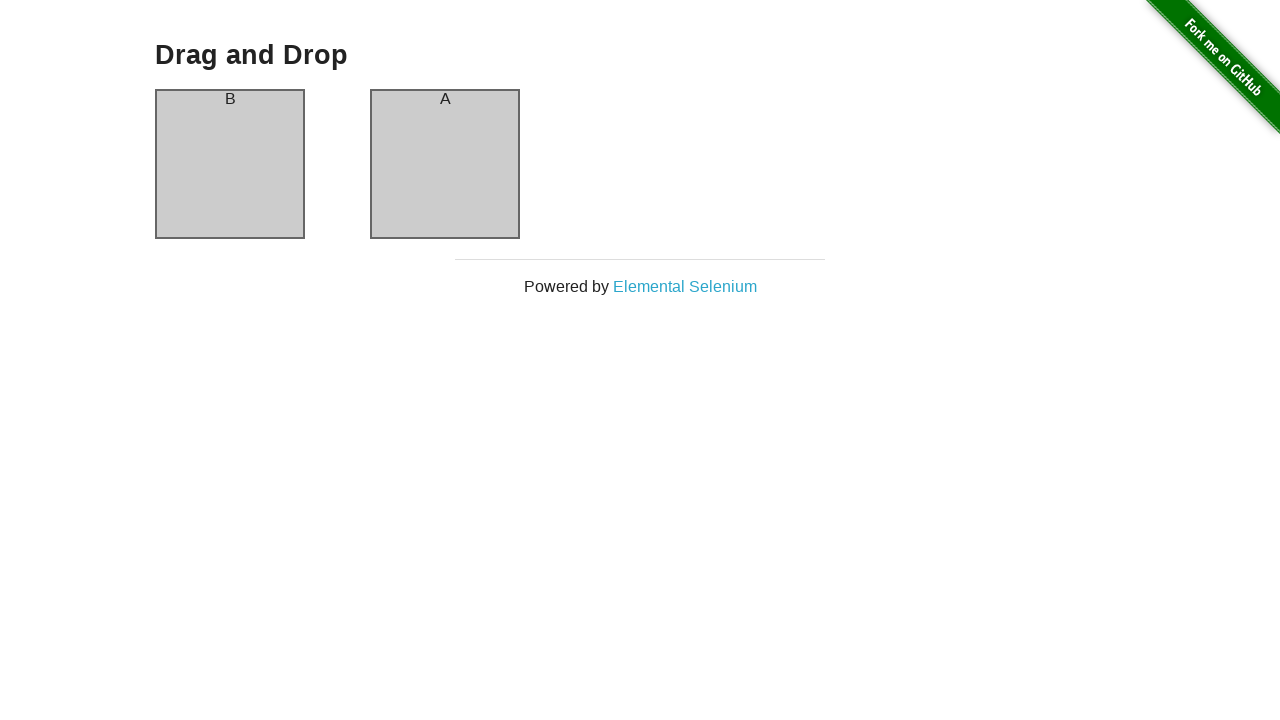

Verified that column A now contains 'B' after drag and drop
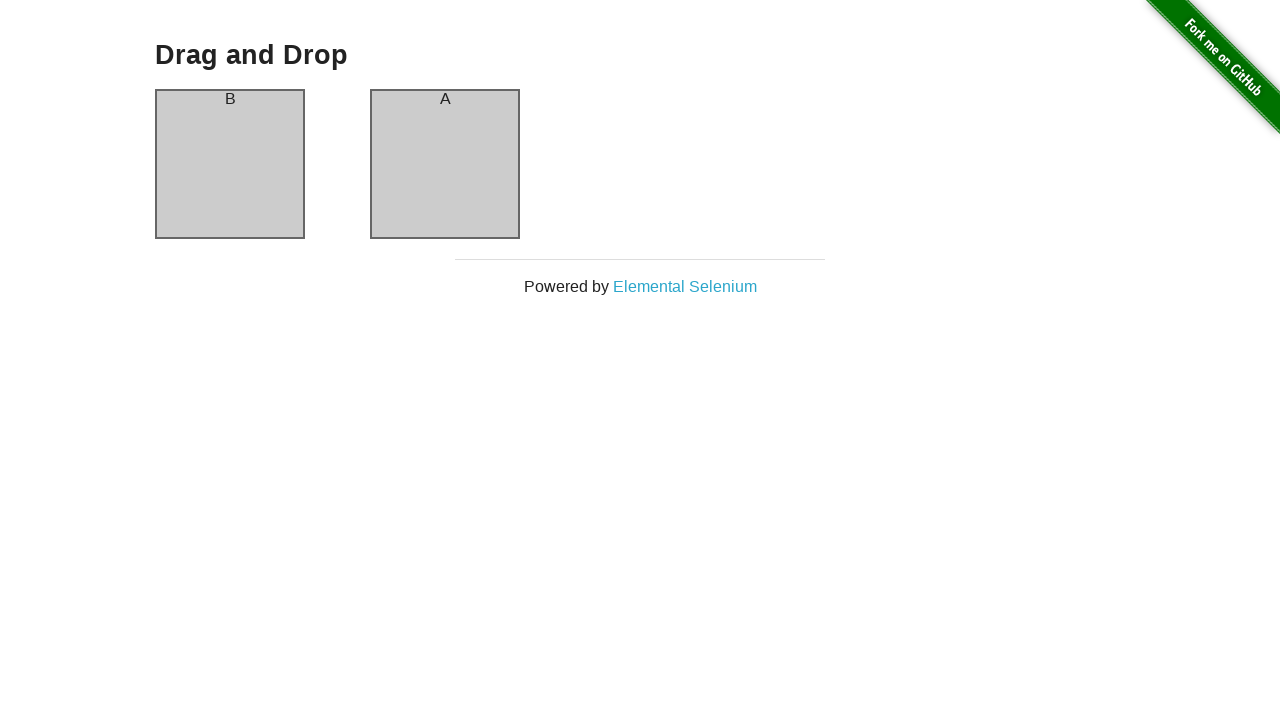

Verified that column B now contains 'A' after drag and drop
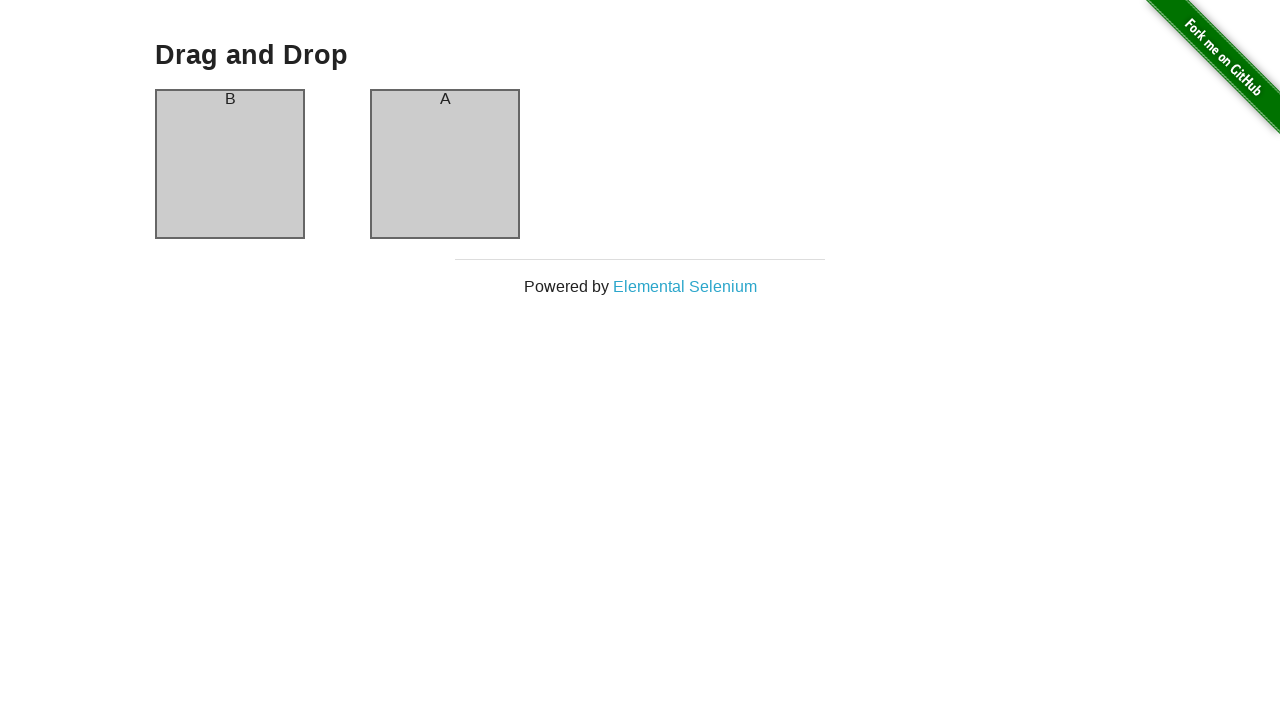

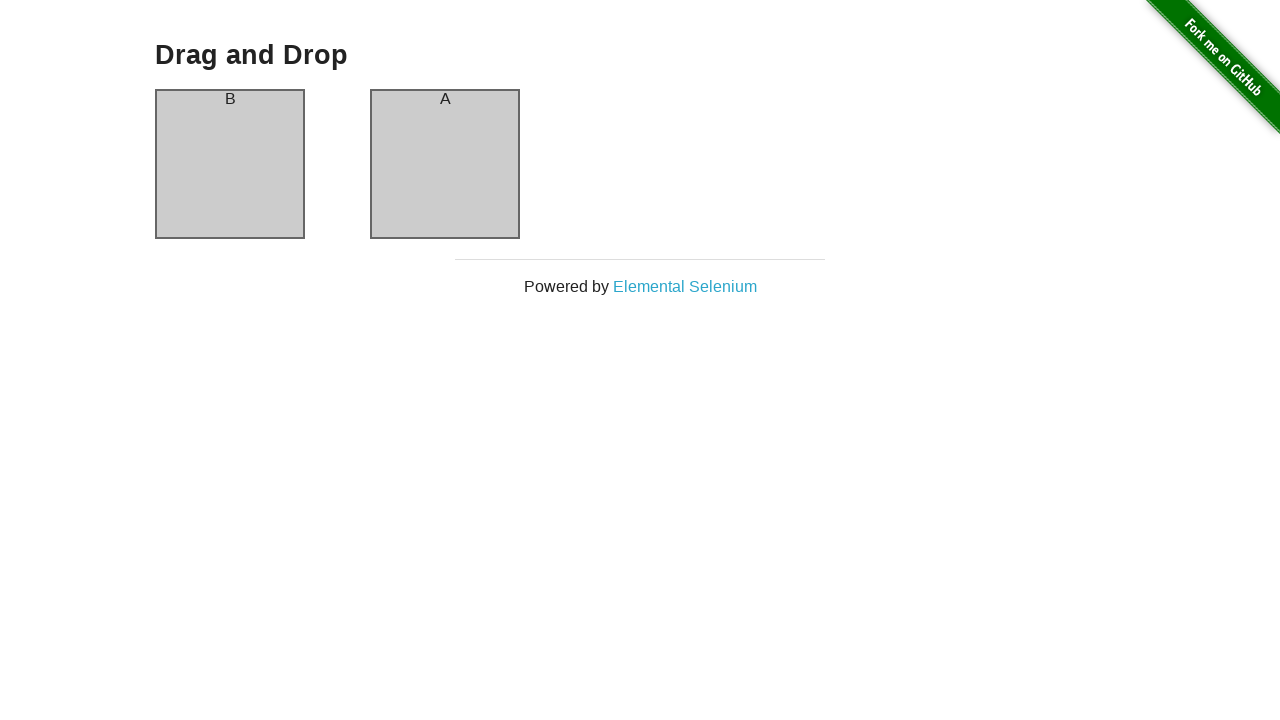